Tests custom checkbox and radio button selection on Ubuntu login page using both direct click and JavaScript execution methods

Starting URL: https://login.ubuntu.com/

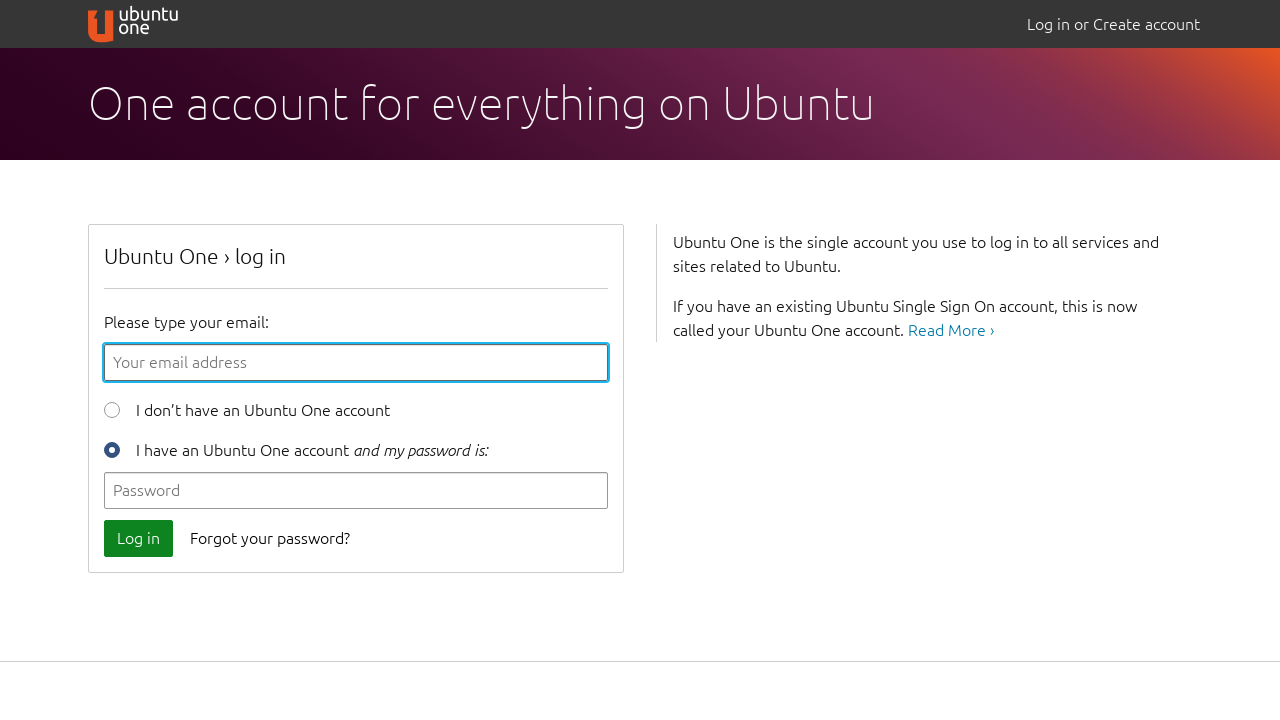

Clicked 'new user' radio button label at (247, 407) on label.new-user
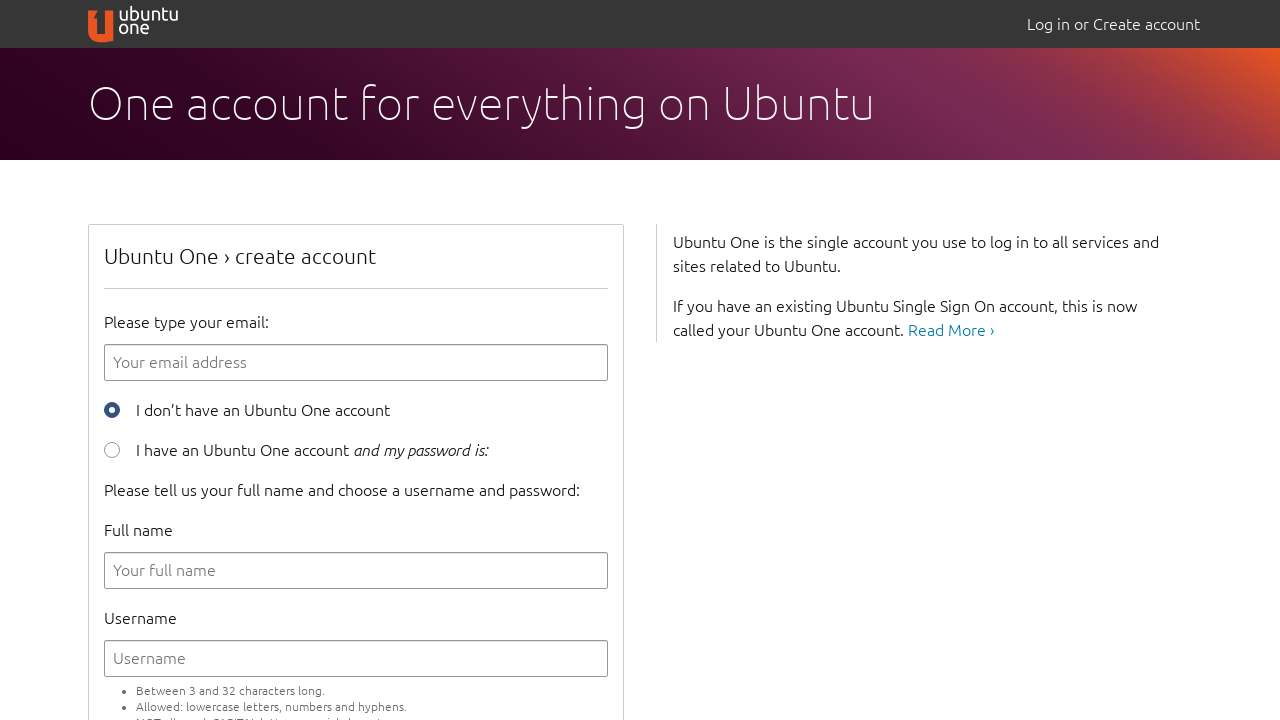

Verified 'new user' radio button is selected
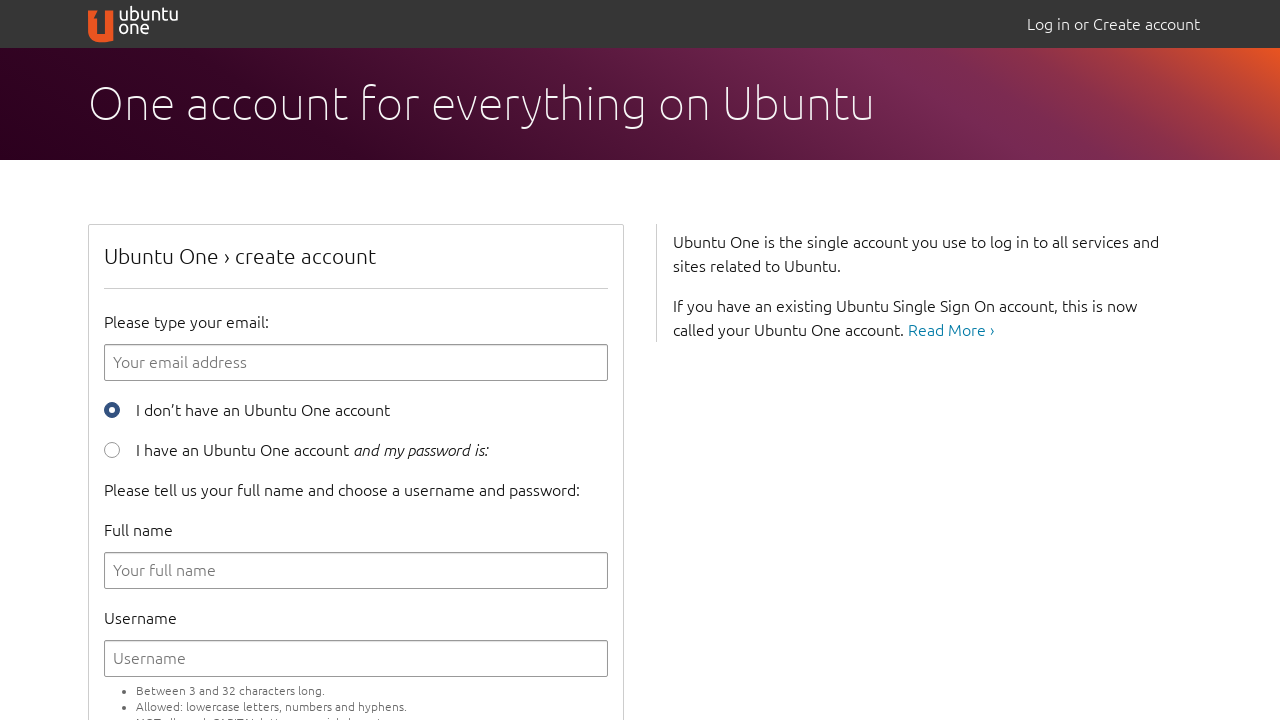

Executed JavaScript to click 'accept terms of service' checkbox label
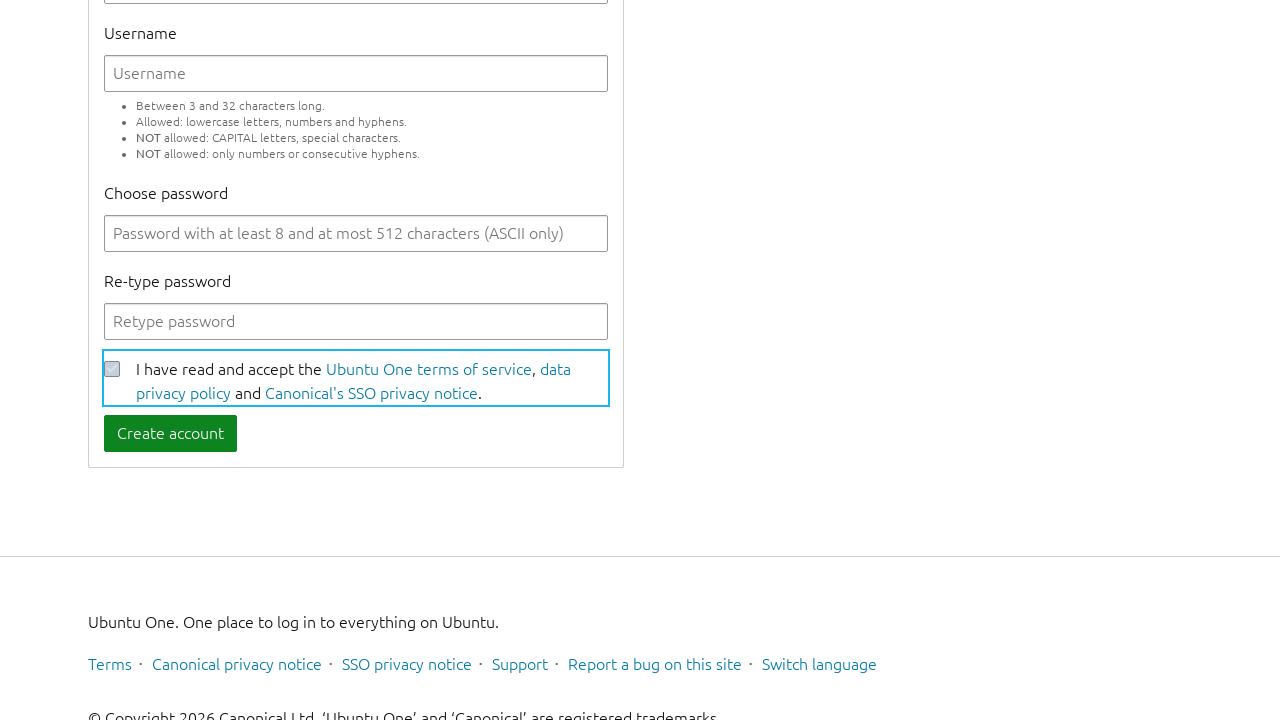

Verified 'accept terms of service' checkbox is selected
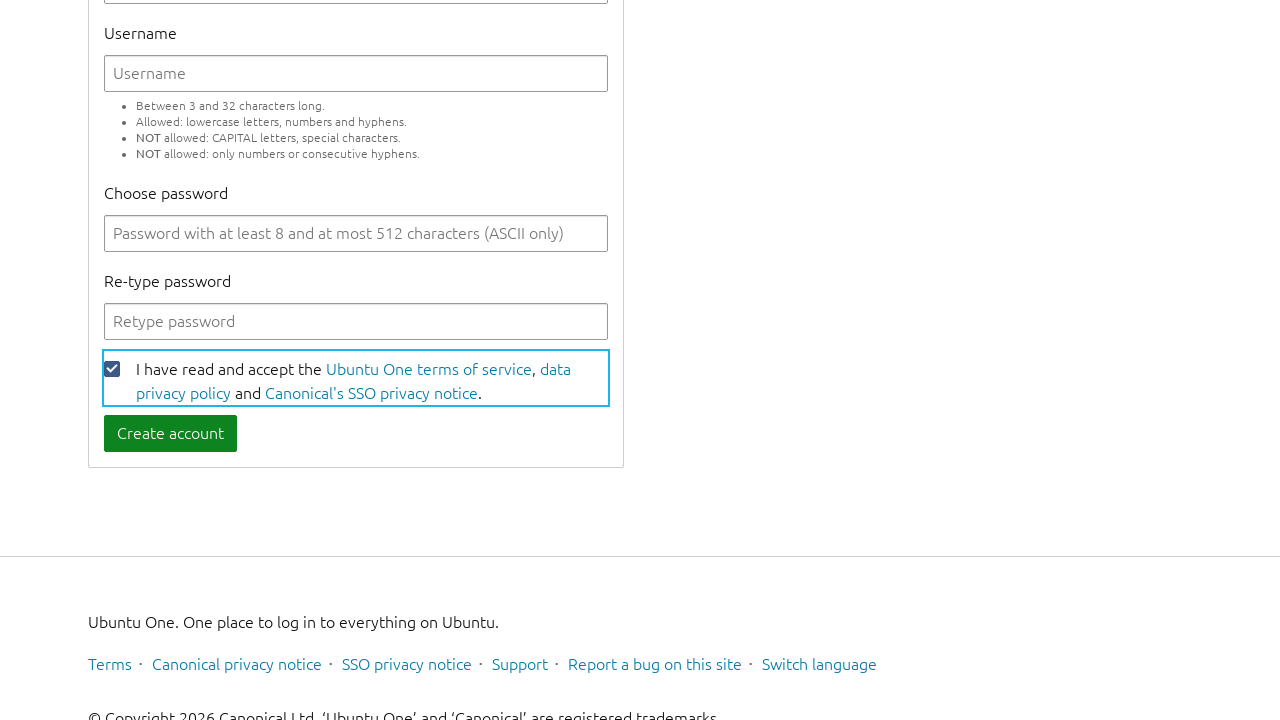

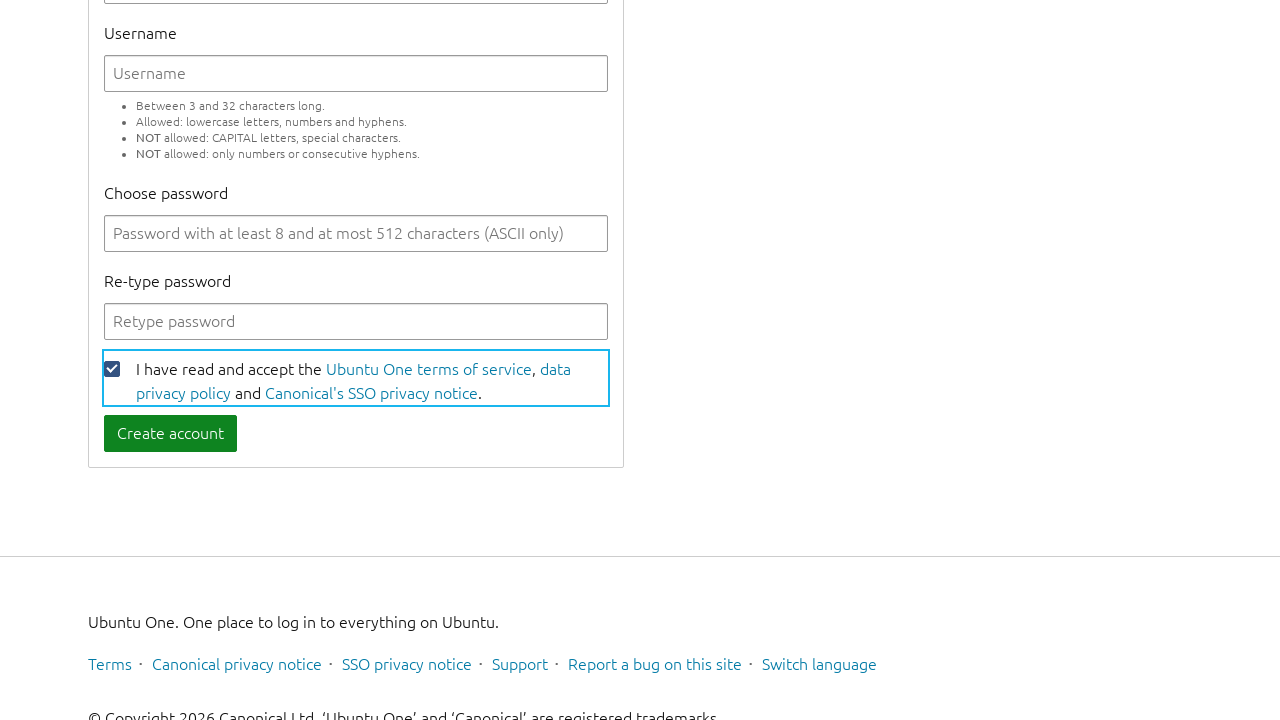